Tests triangle type identification by entering equal side values and verifying the result is "Equilateral"

Starting URL: https://testpages.herokuapp.com/styled/apps/triangle/triangle001.html

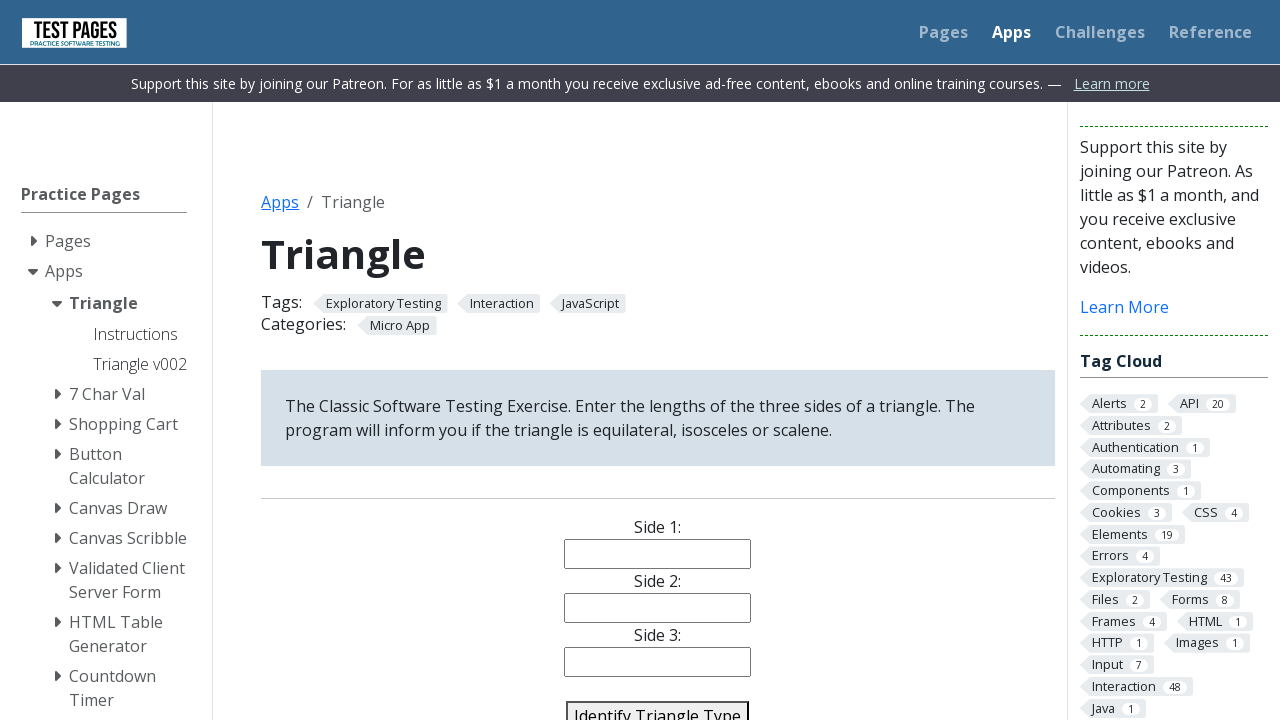

Clicked on side 1 input field at (658, 554) on #side1
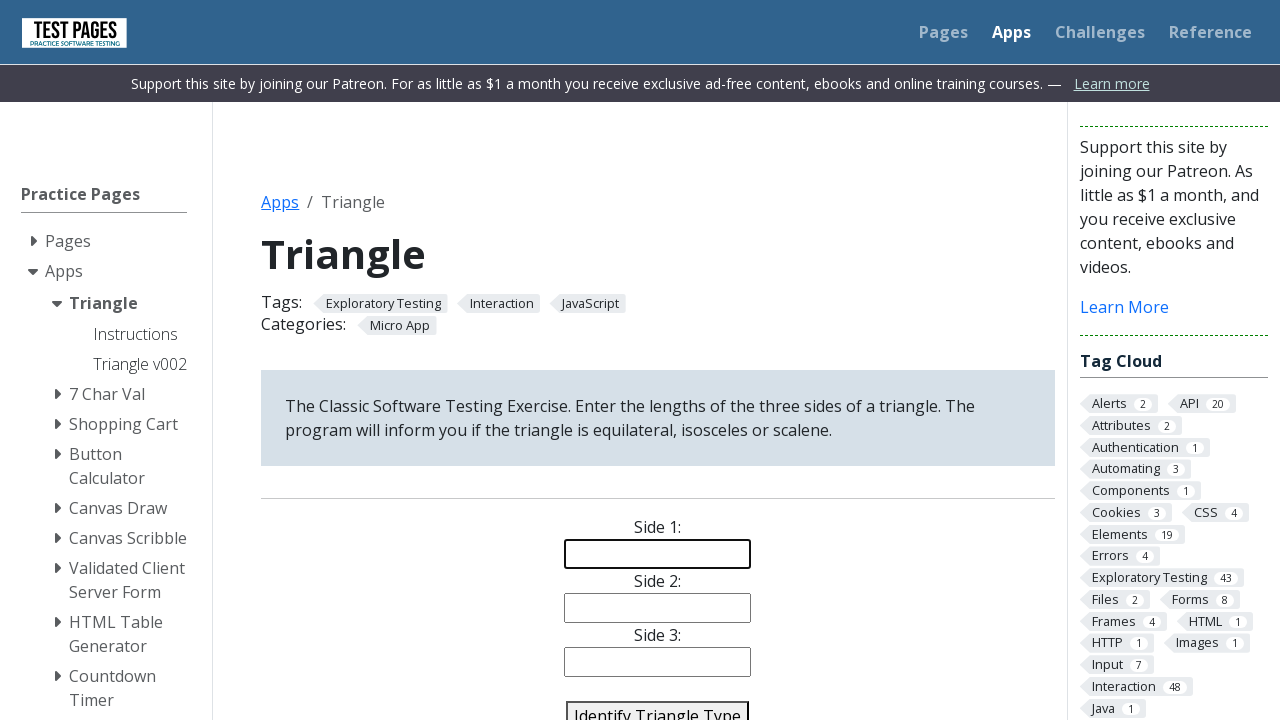

Filled side 1 with value '5' on #side1
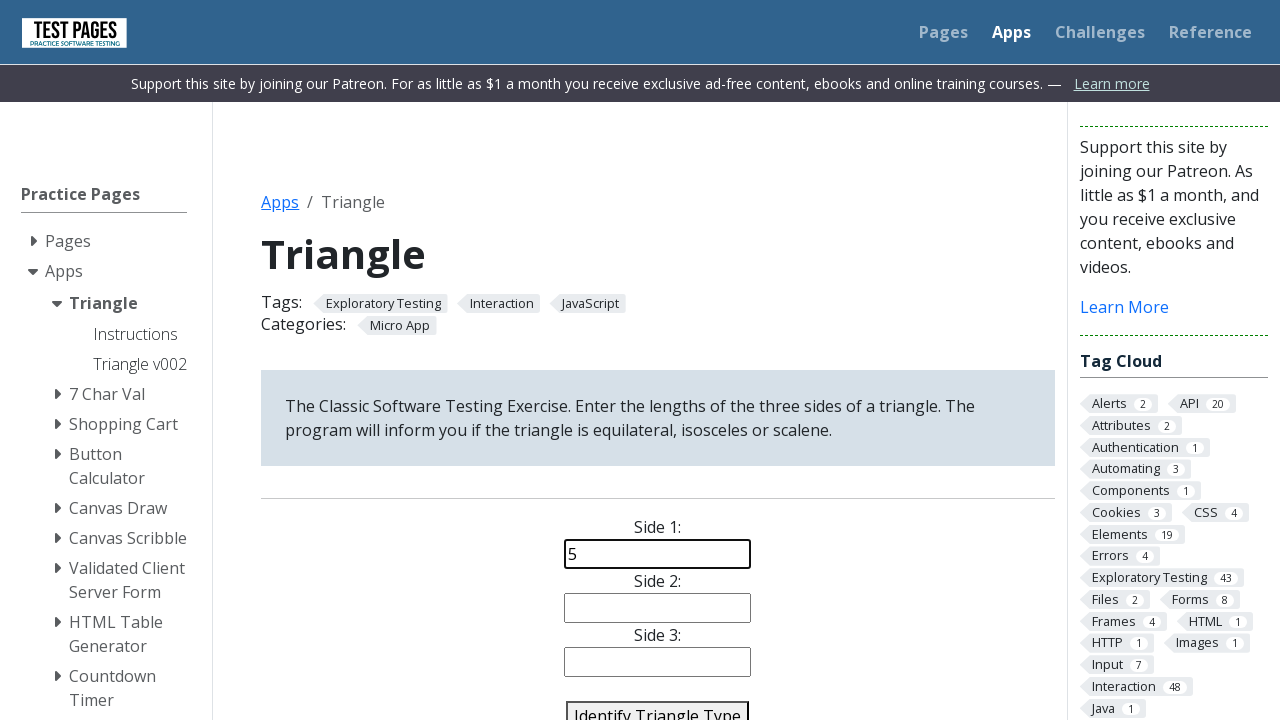

Clicked on side 2 input field at (658, 608) on #side2
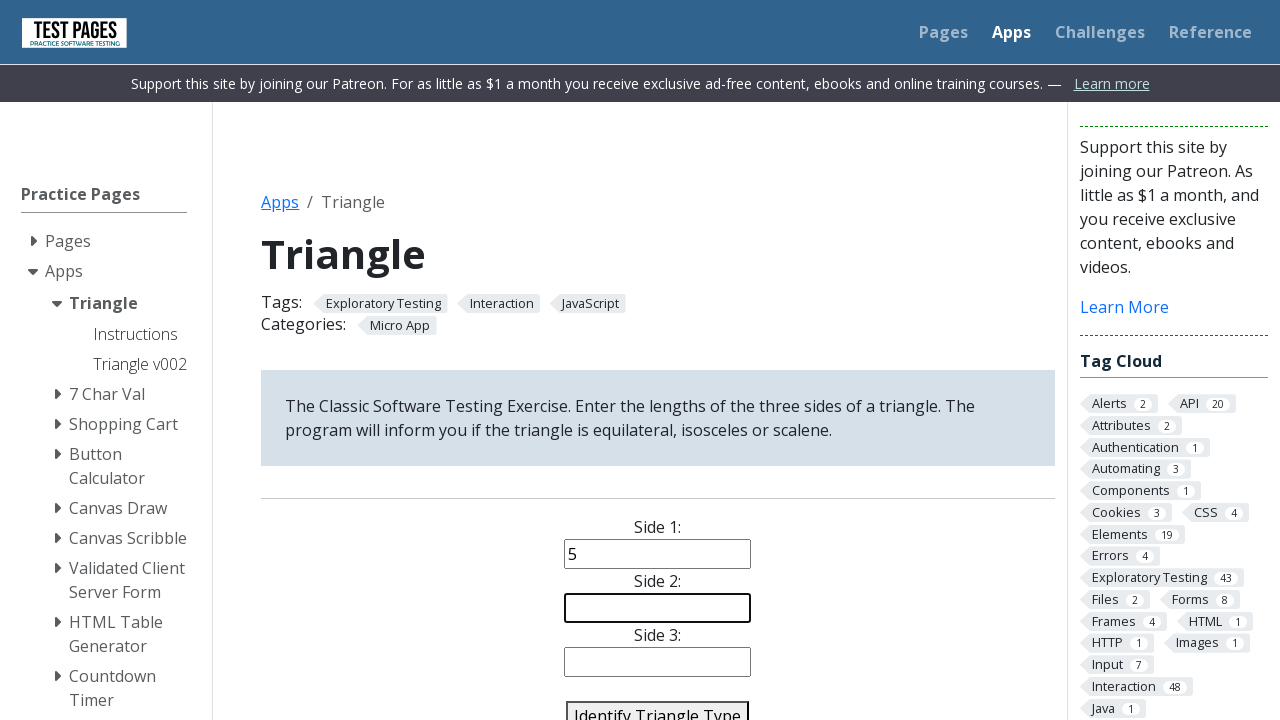

Filled side 2 with value '5' on #side2
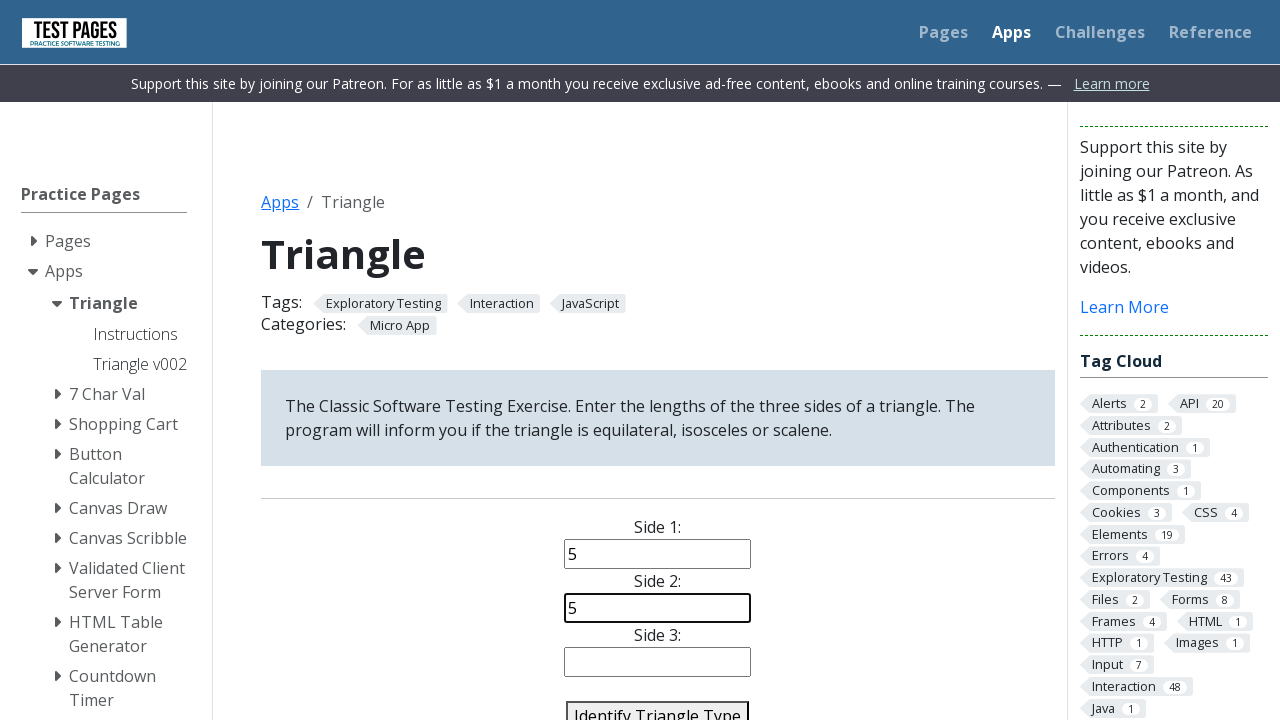

Clicked on side 3 input field at (658, 662) on #side3
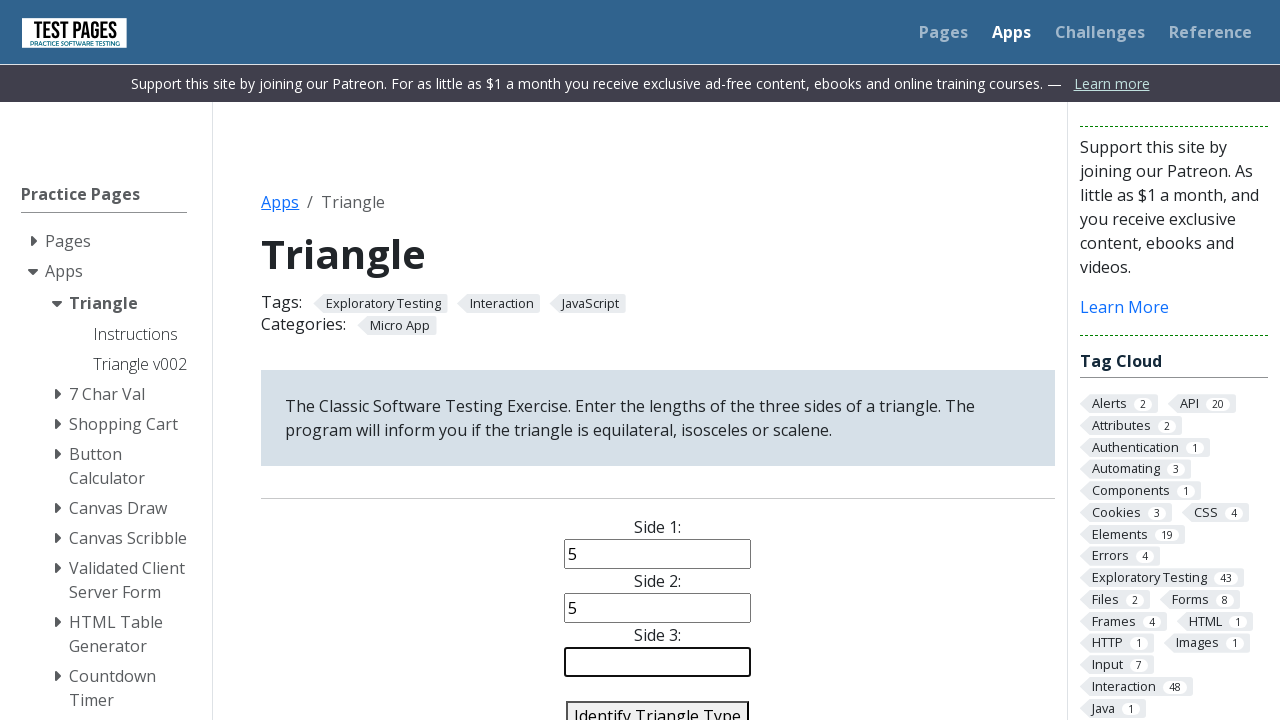

Filled side 3 with value '5' on #side3
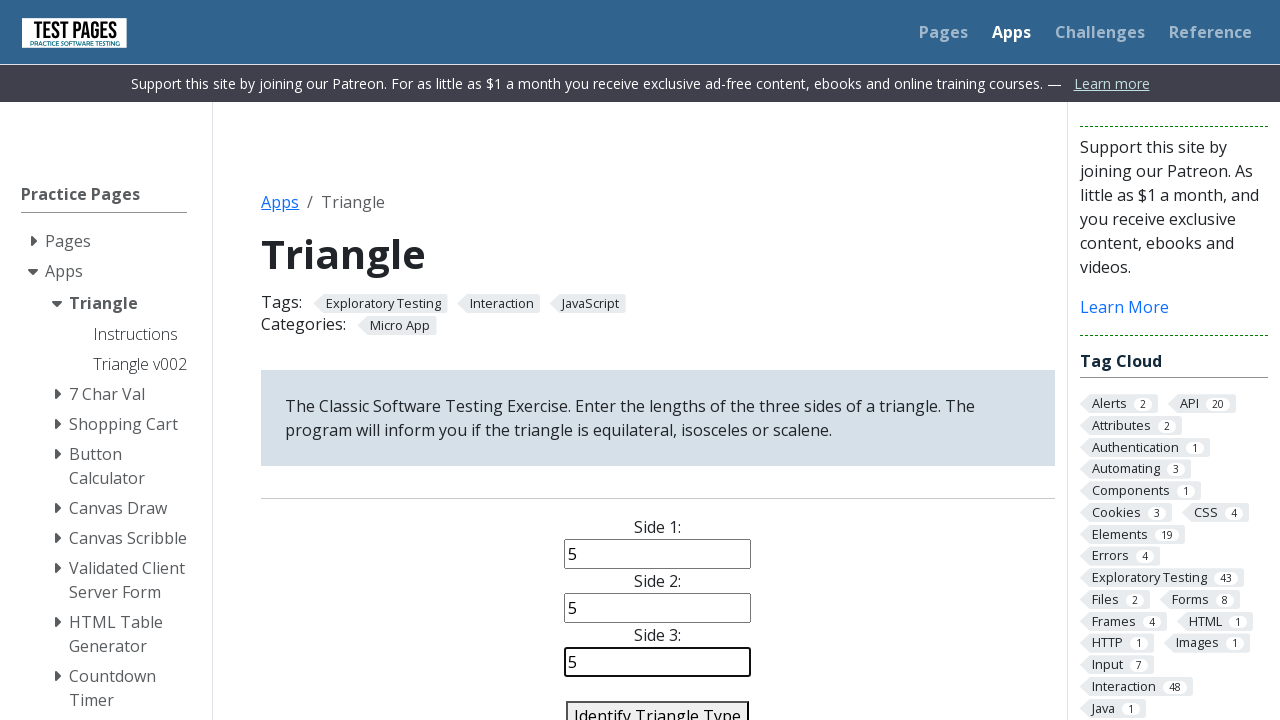

Pressed Enter on identify triangle button on #identify-triangle-action
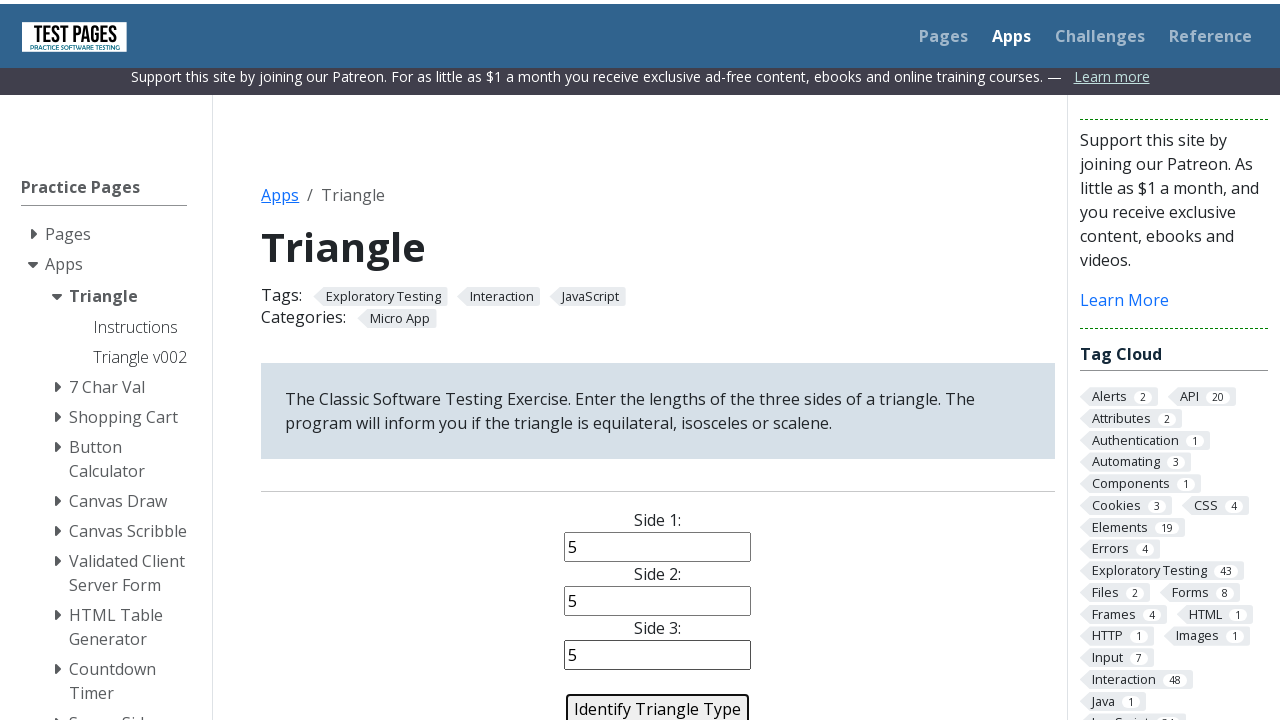

Located triangle type result element
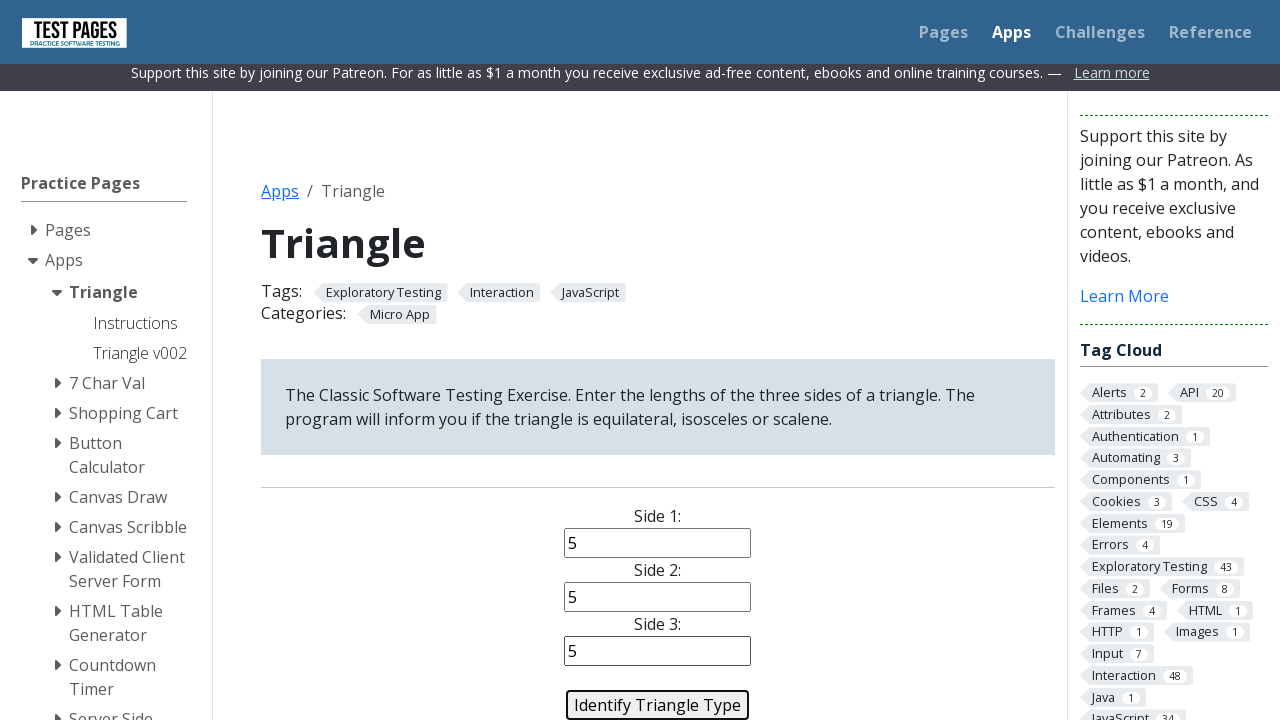

Verified triangle type is 'Equilateral'
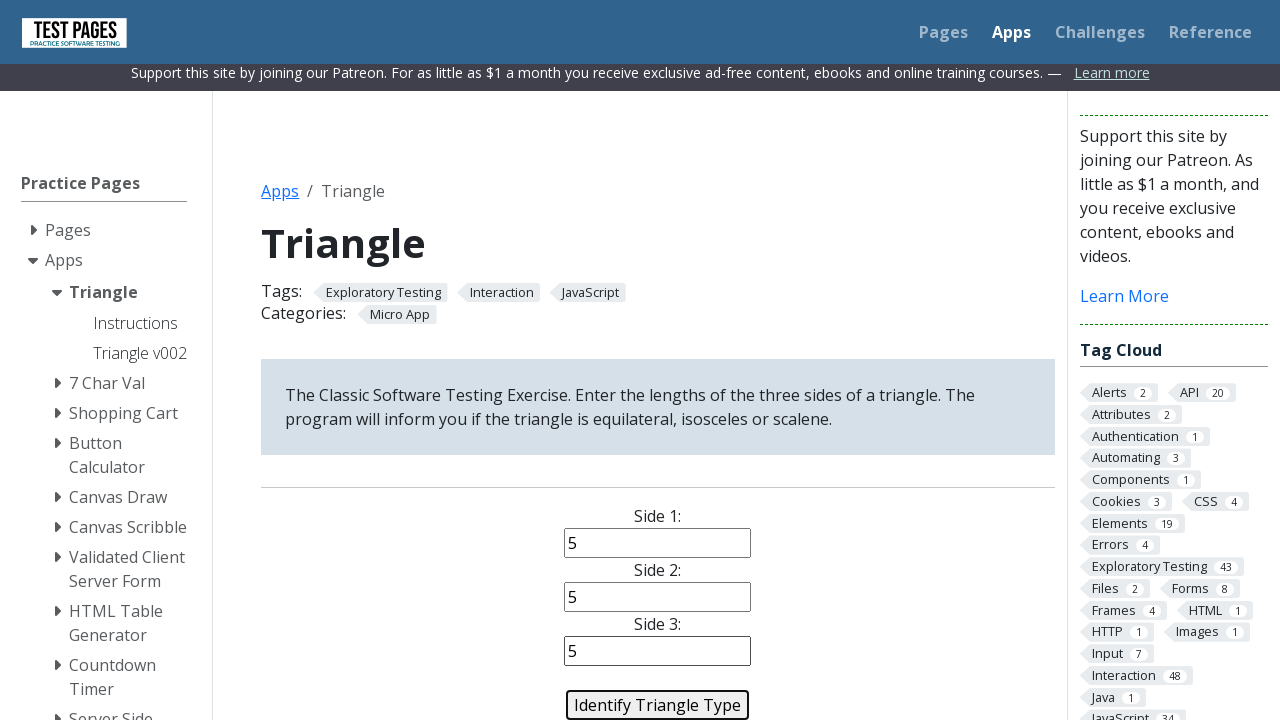

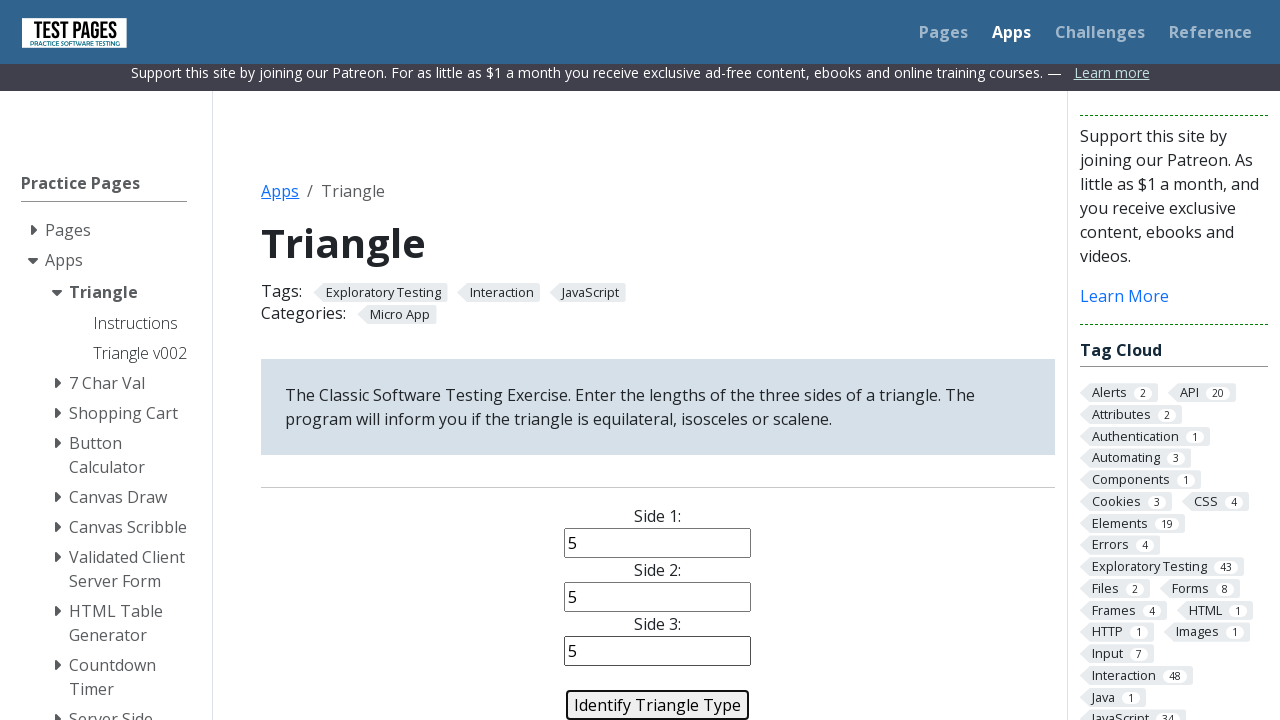